Tests that the complete all checkbox updates its state when individual items are completed or cleared

Starting URL: https://demo.playwright.dev/todomvc

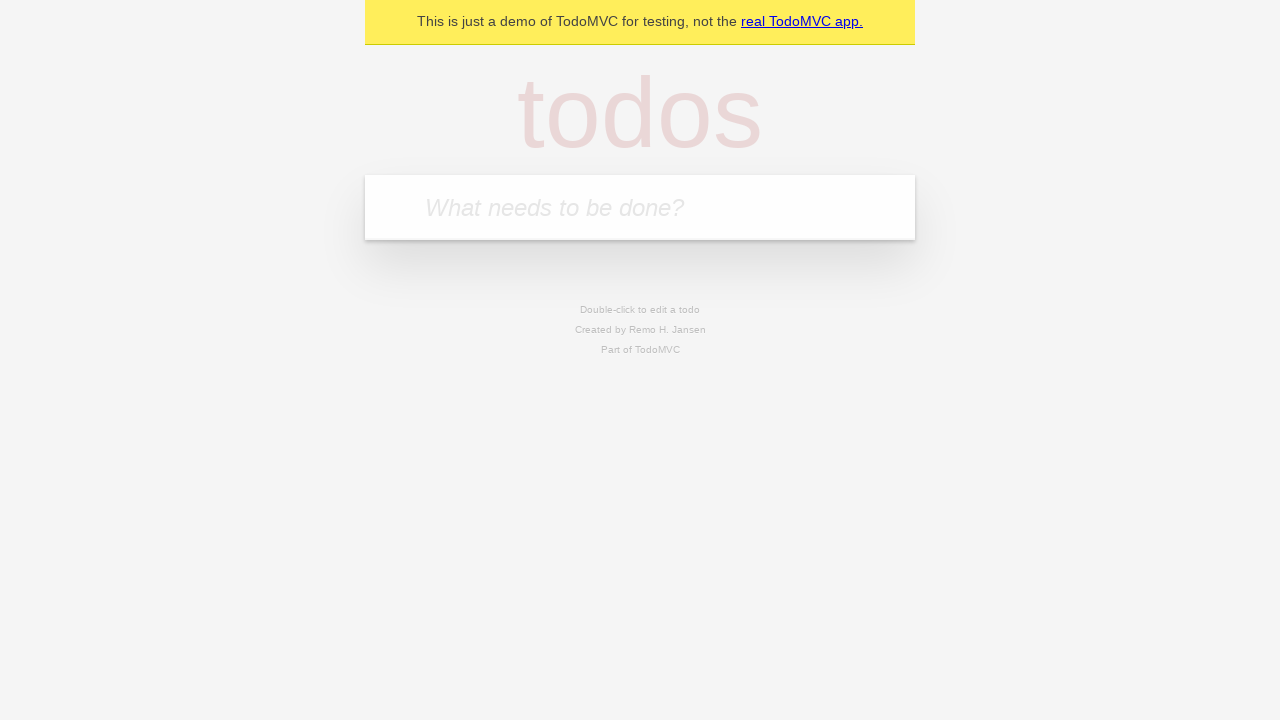

Filled todo input with 'buy some cheese' on internal:attr=[placeholder="What needs to be done?"i]
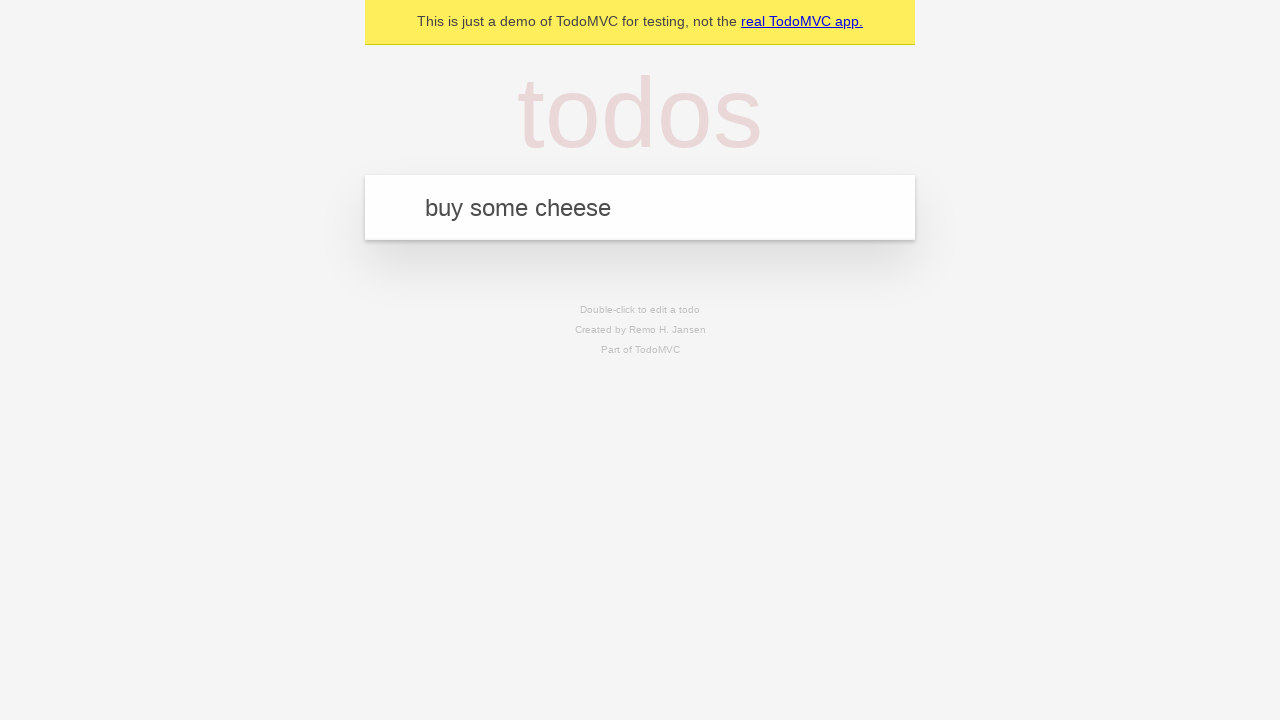

Pressed Enter to create first todo on internal:attr=[placeholder="What needs to be done?"i]
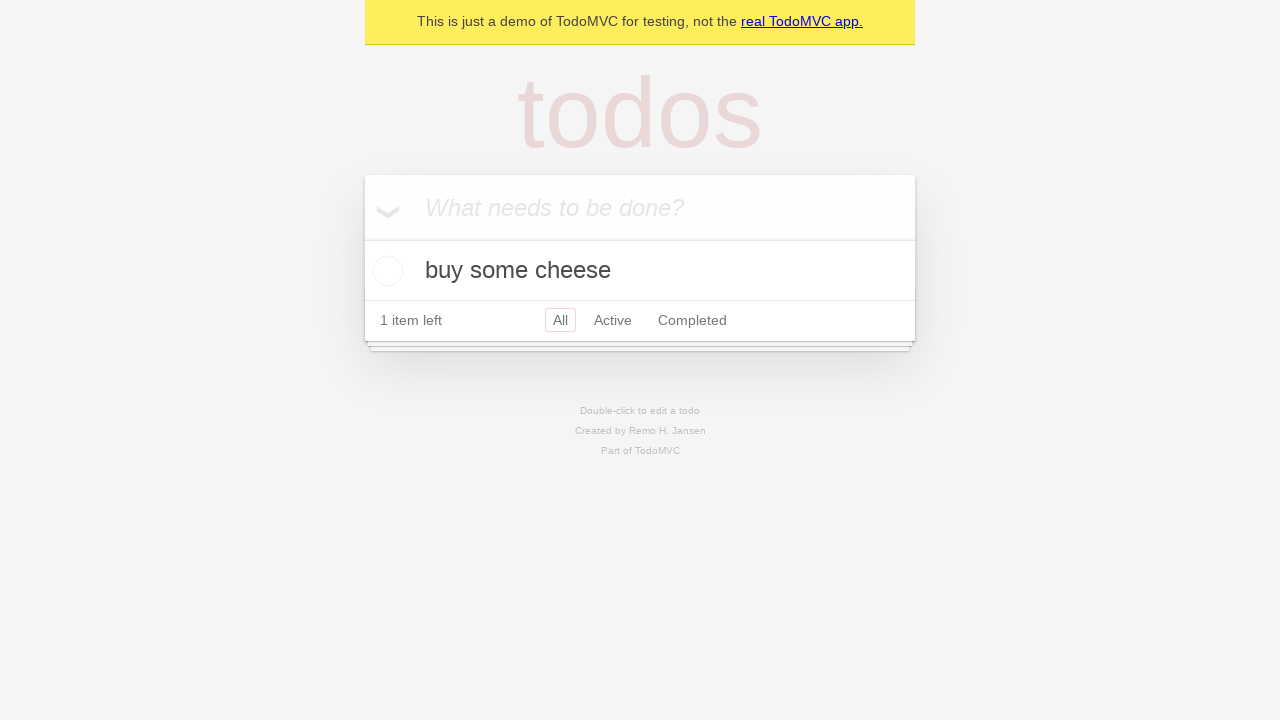

Filled todo input with 'feed the cat' on internal:attr=[placeholder="What needs to be done?"i]
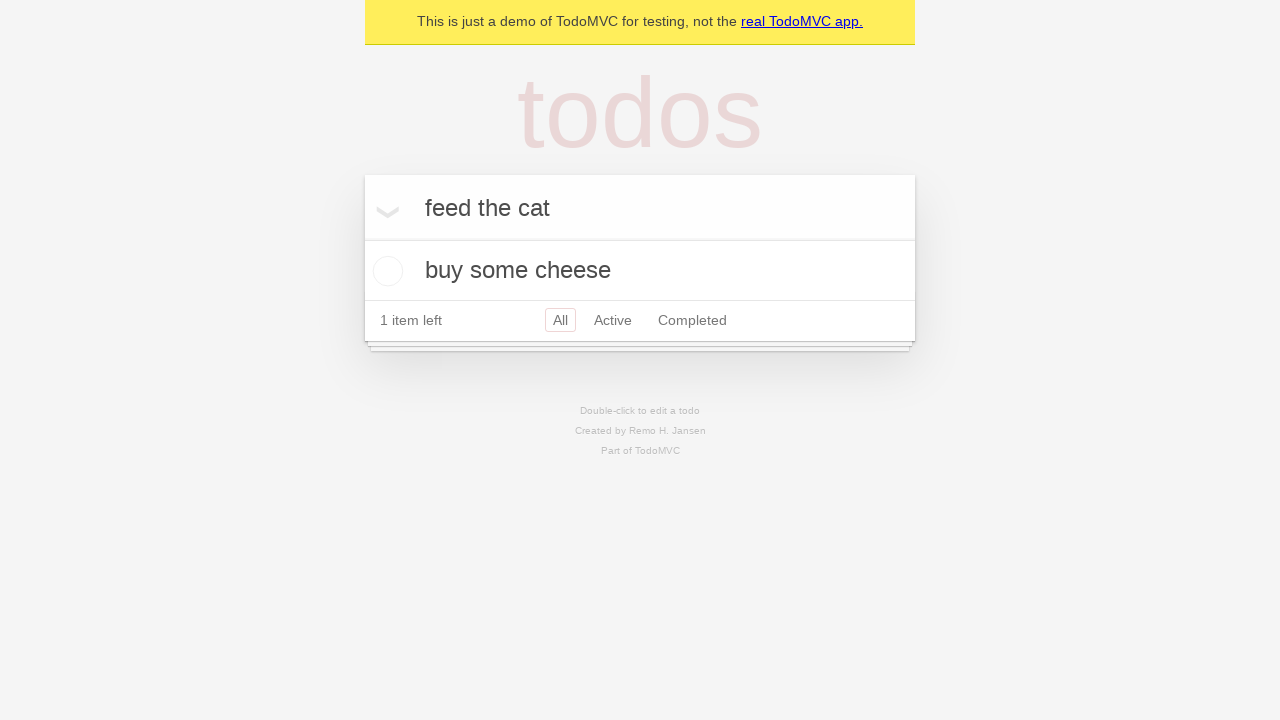

Pressed Enter to create second todo on internal:attr=[placeholder="What needs to be done?"i]
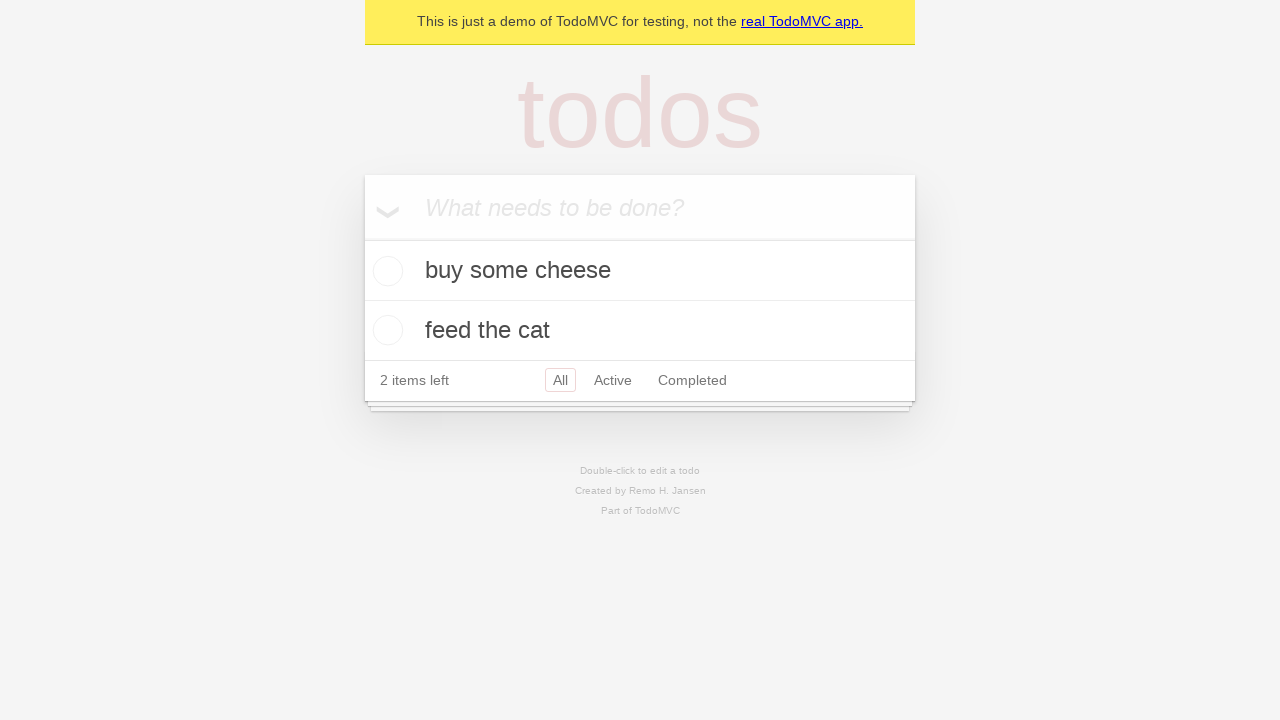

Filled todo input with 'book a doctors appointment' on internal:attr=[placeholder="What needs to be done?"i]
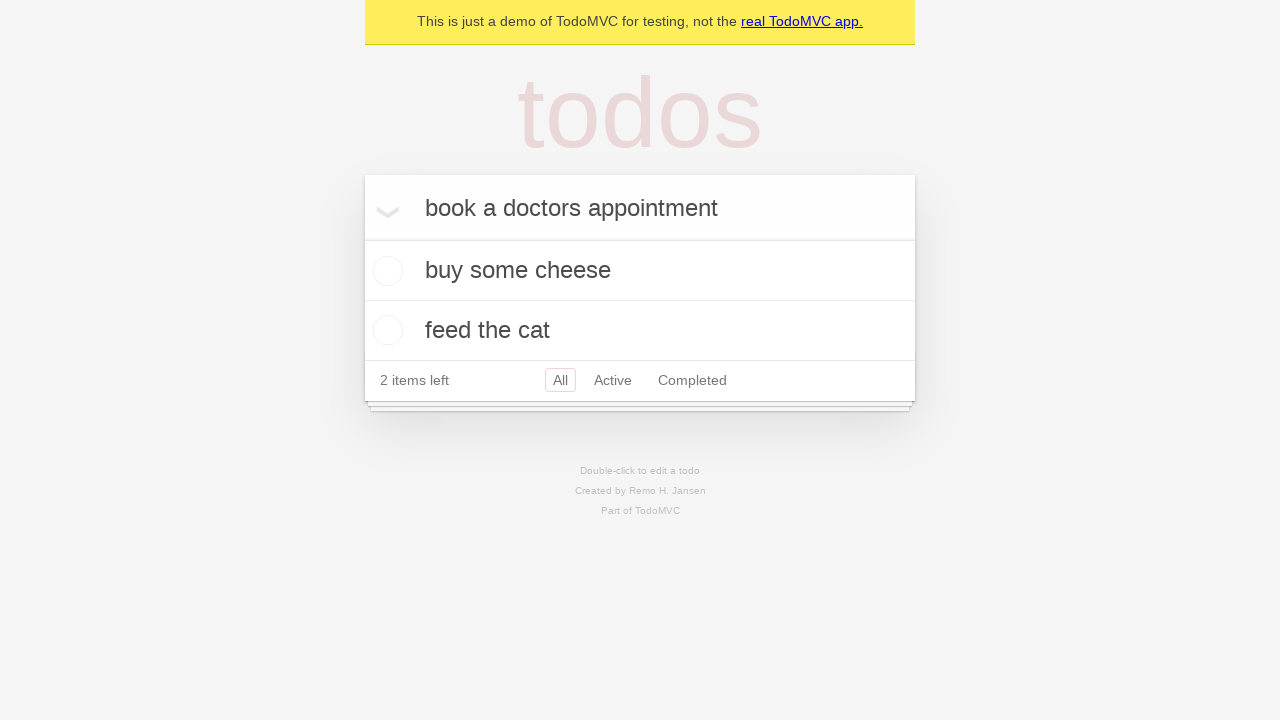

Pressed Enter to create third todo on internal:attr=[placeholder="What needs to be done?"i]
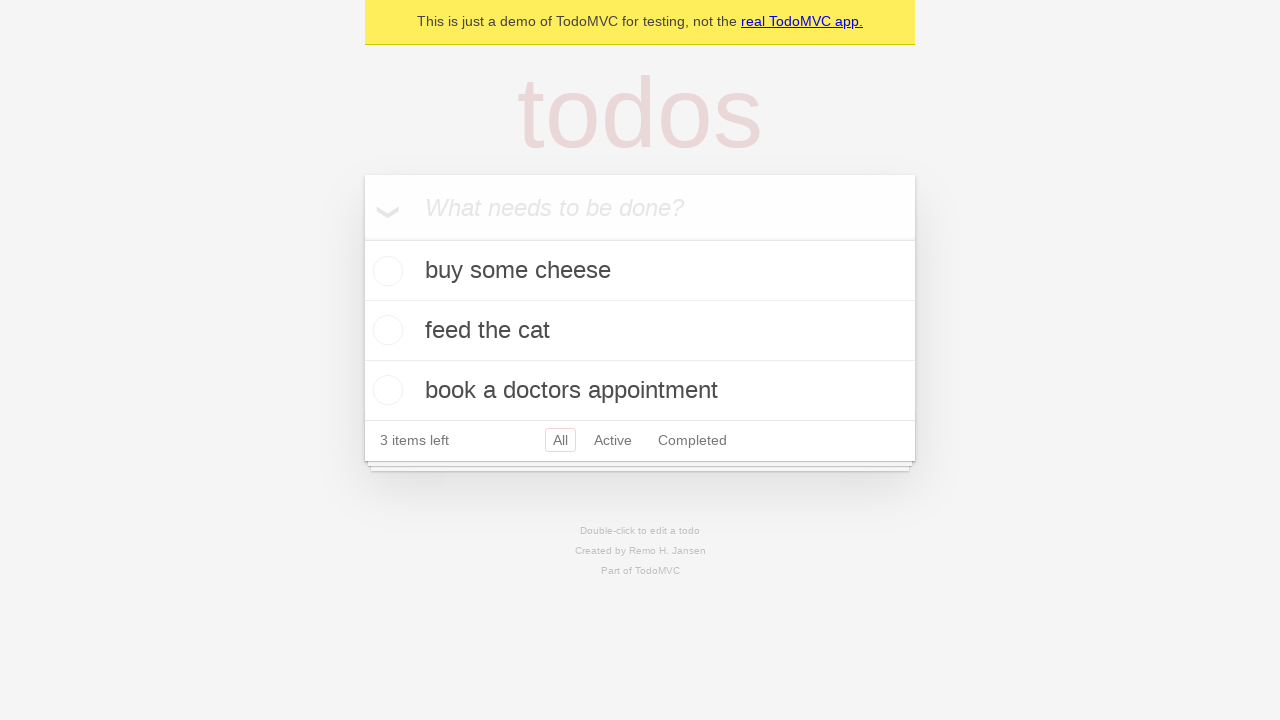

Checked 'Mark all as complete' checkbox to complete all todos at (362, 238) on internal:label="Mark all as complete"i
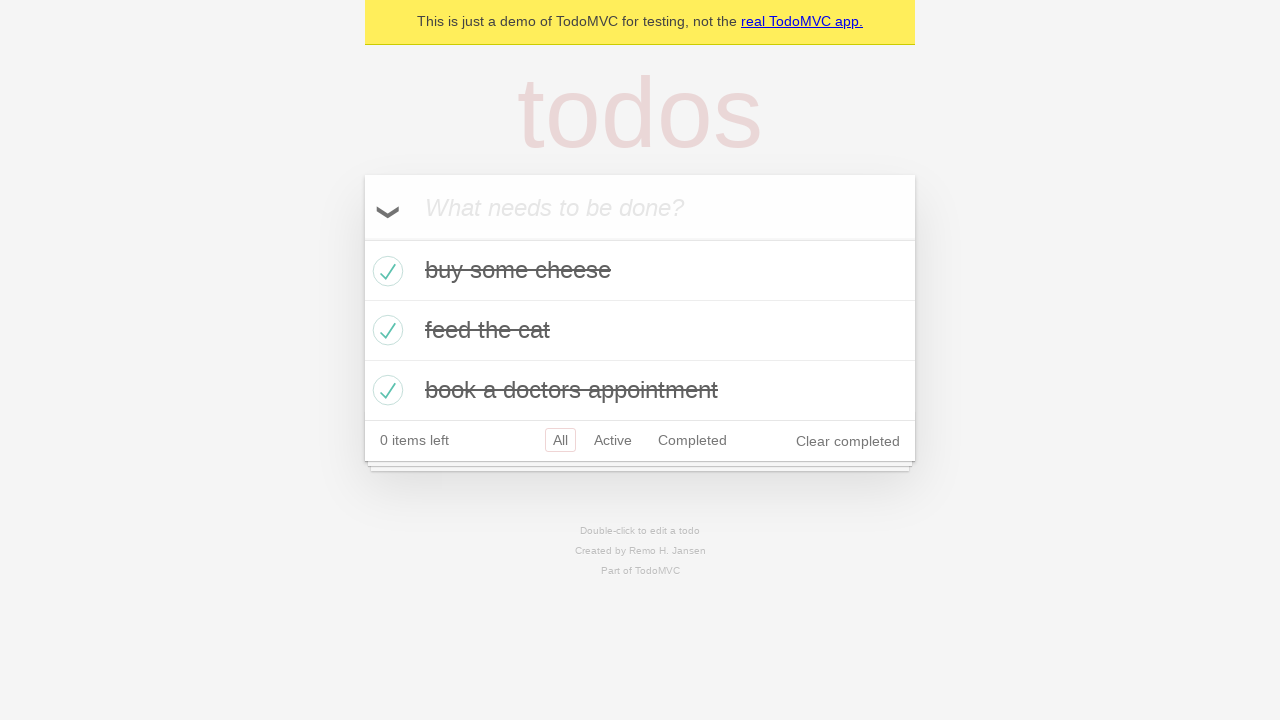

Unchecked first todo checkbox at (385, 271) on internal:testid=[data-testid="todo-item"s] >> nth=0 >> internal:role=checkbox
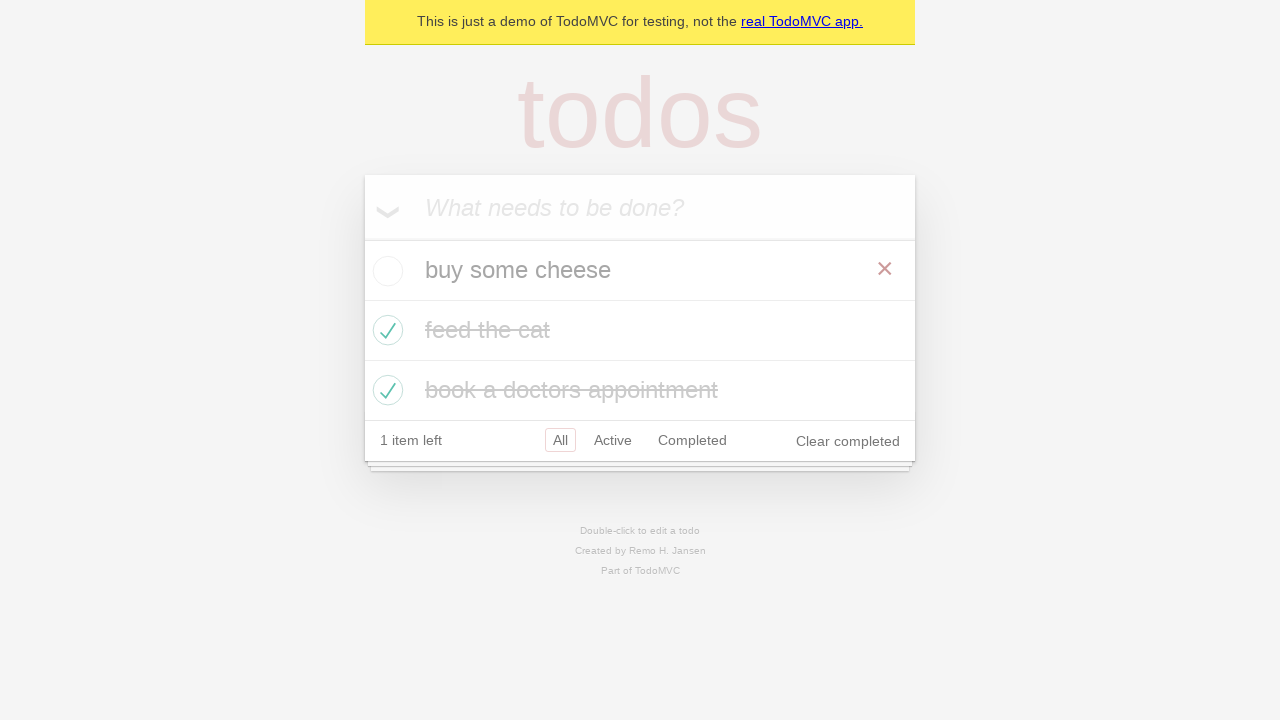

Checked first todo checkbox again at (385, 271) on internal:testid=[data-testid="todo-item"s] >> nth=0 >> internal:role=checkbox
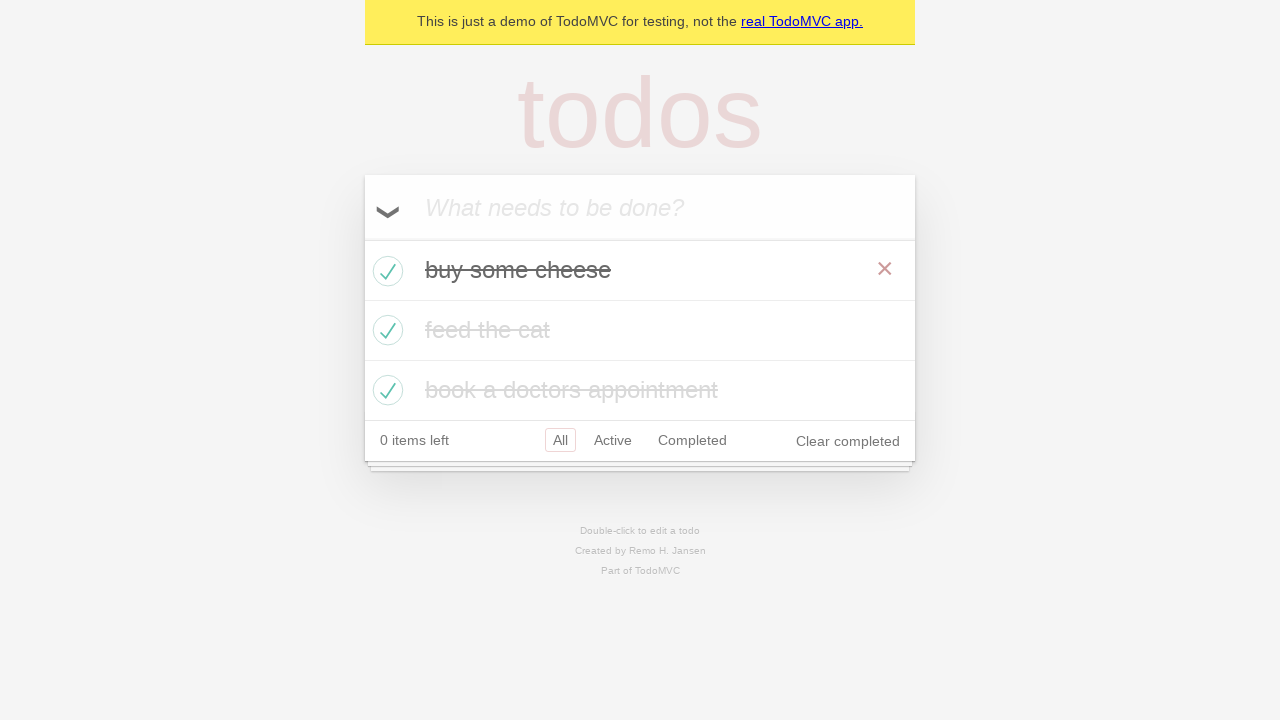

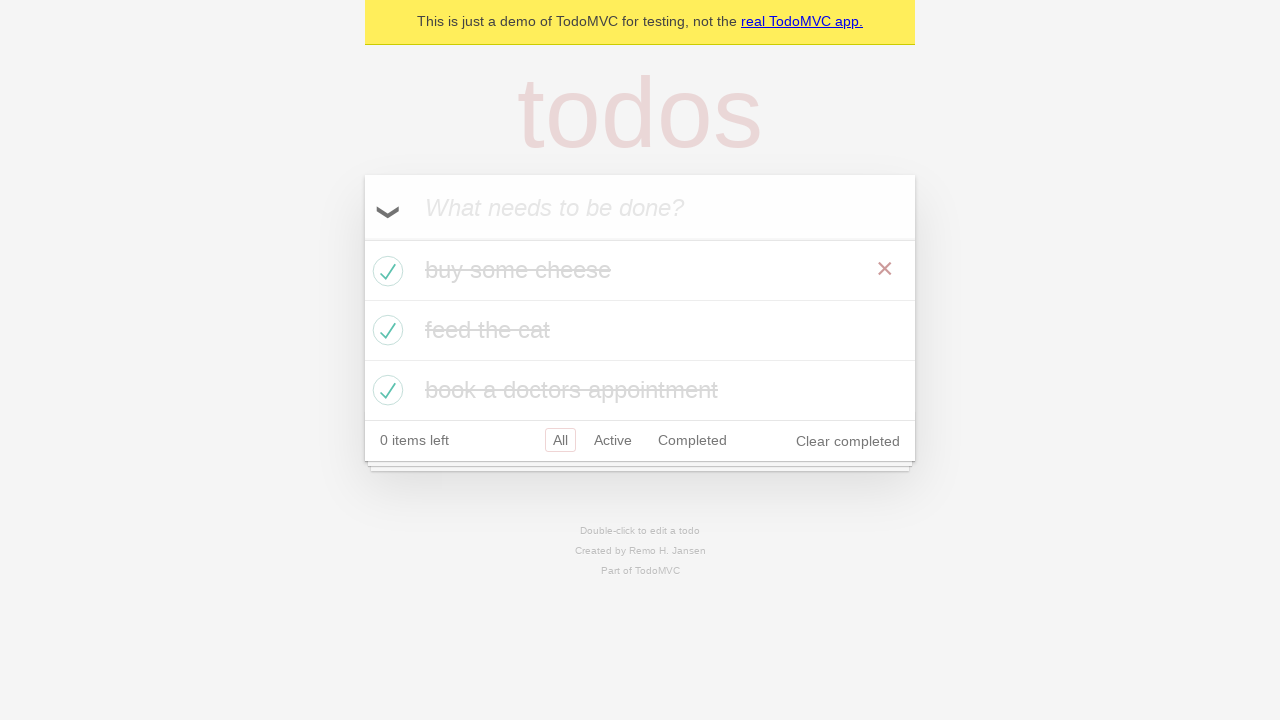